Tests an e-commerce grocery site by searching for products containing "ca", verifying product count, adding items to cart including a specific "Cashews" product, and validating the brand logo text.

Starting URL: https://rahulshettyacademy.com/seleniumPractise/#/

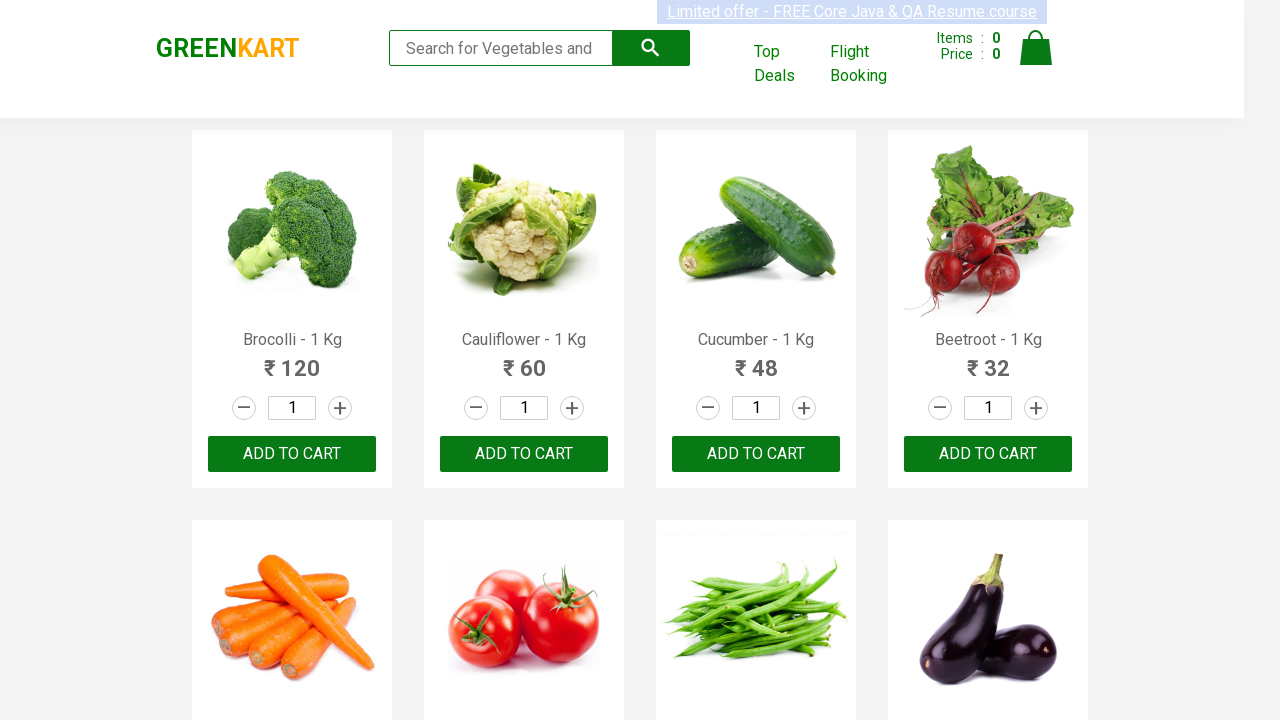

Typed 'ca' in the search box to filter products on .search-keyword
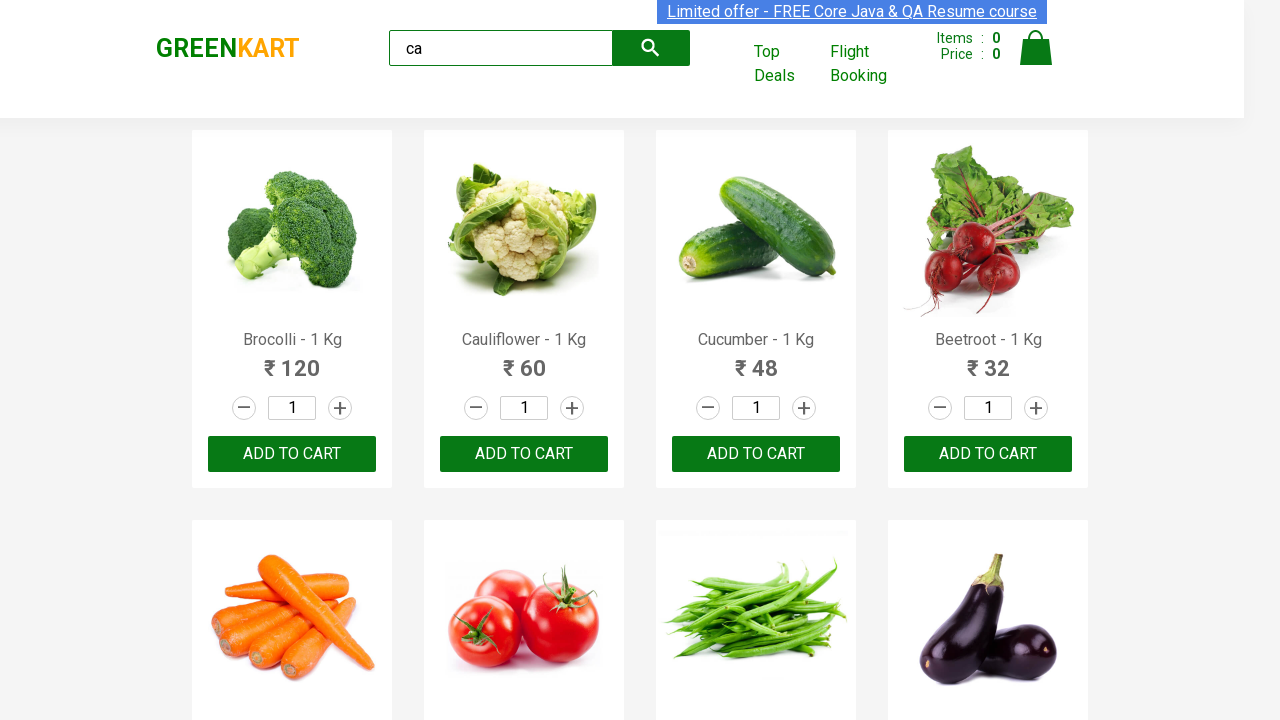

Waited for search results to load
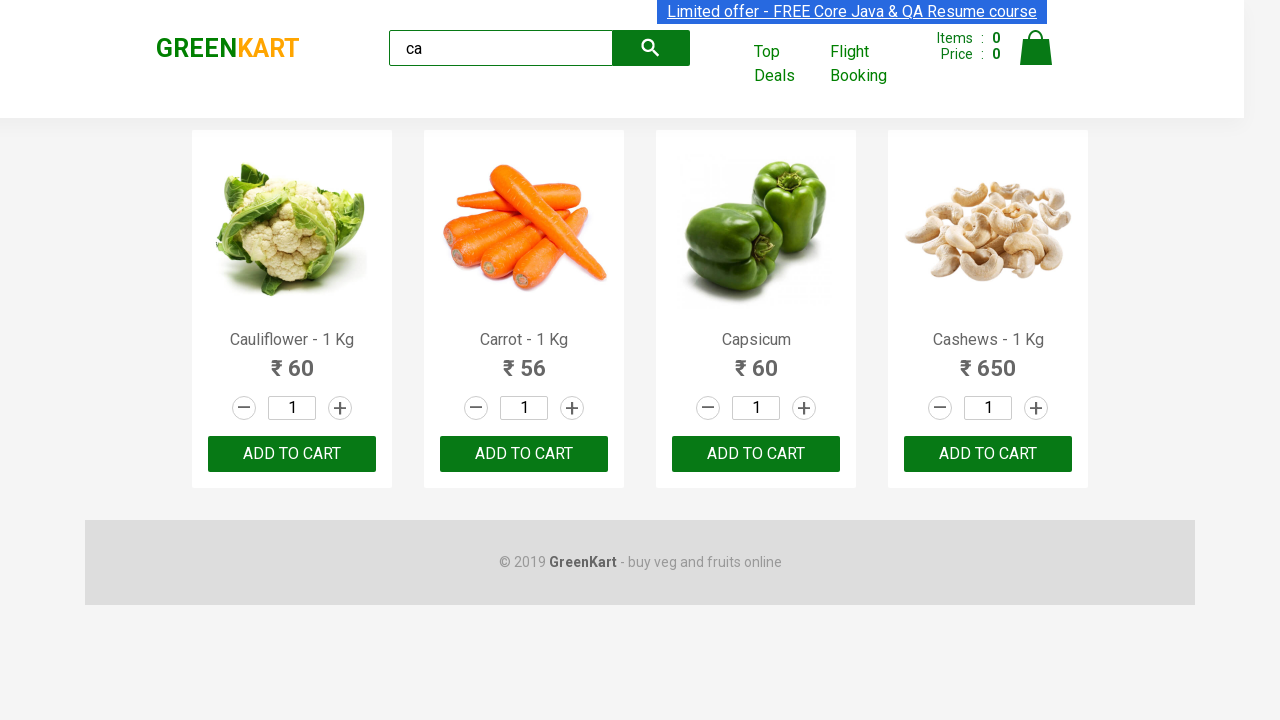

Verified 4 visible products are displayed
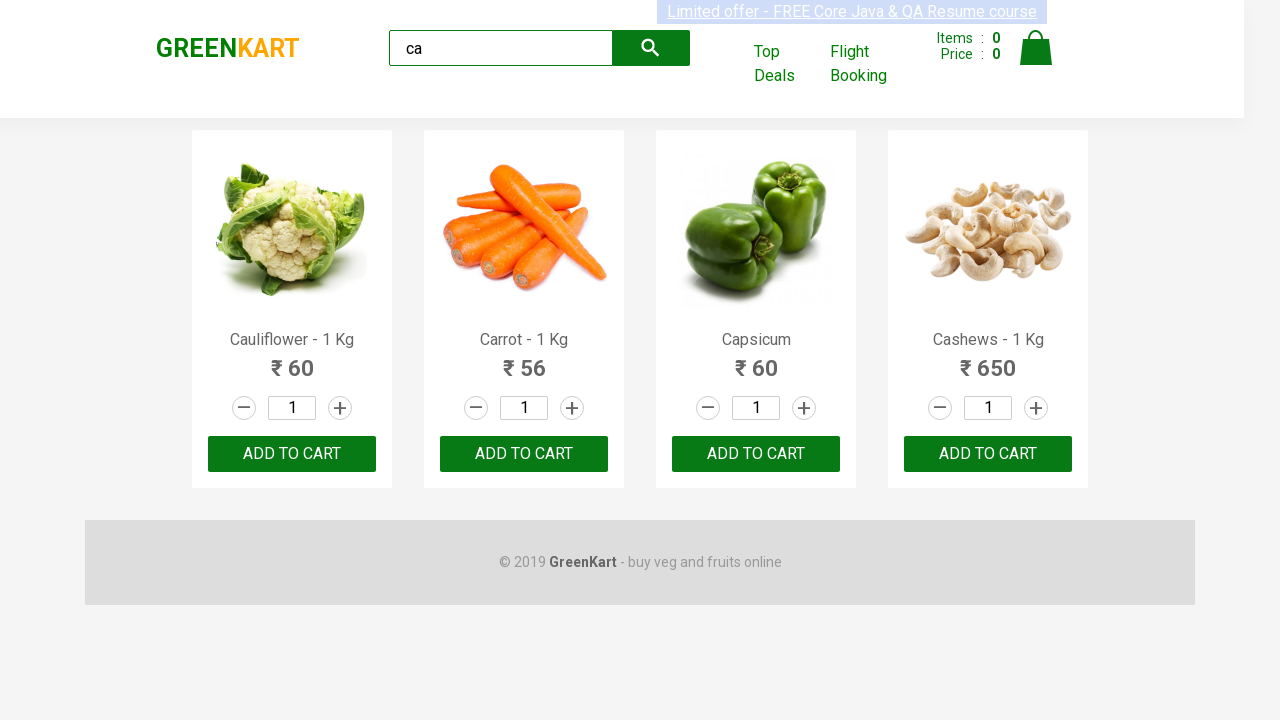

Clicked ADD TO CART on the 3rd product at (756, 454) on :nth-child(3) > .product-action > button
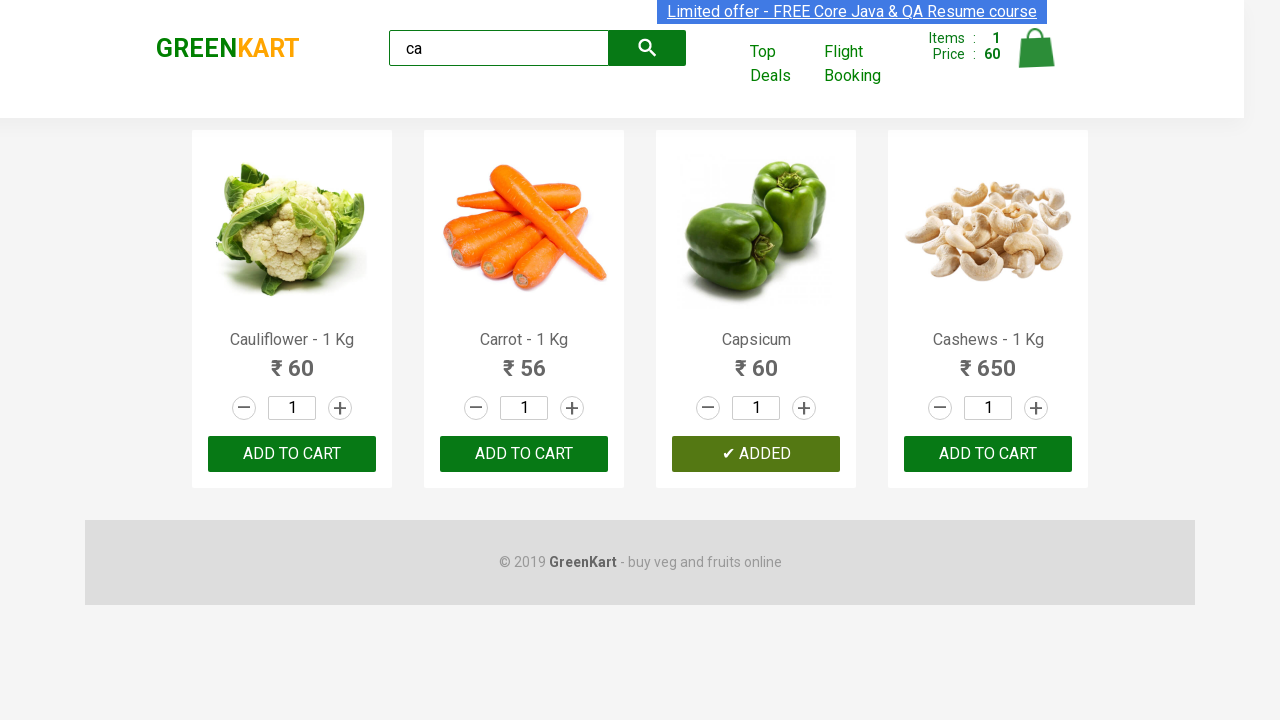

Clicked ADD TO CART on the 3rd product (index 2) again at (756, 454) on .products .product >> nth=2 >> button:has-text('ADD TO CART')
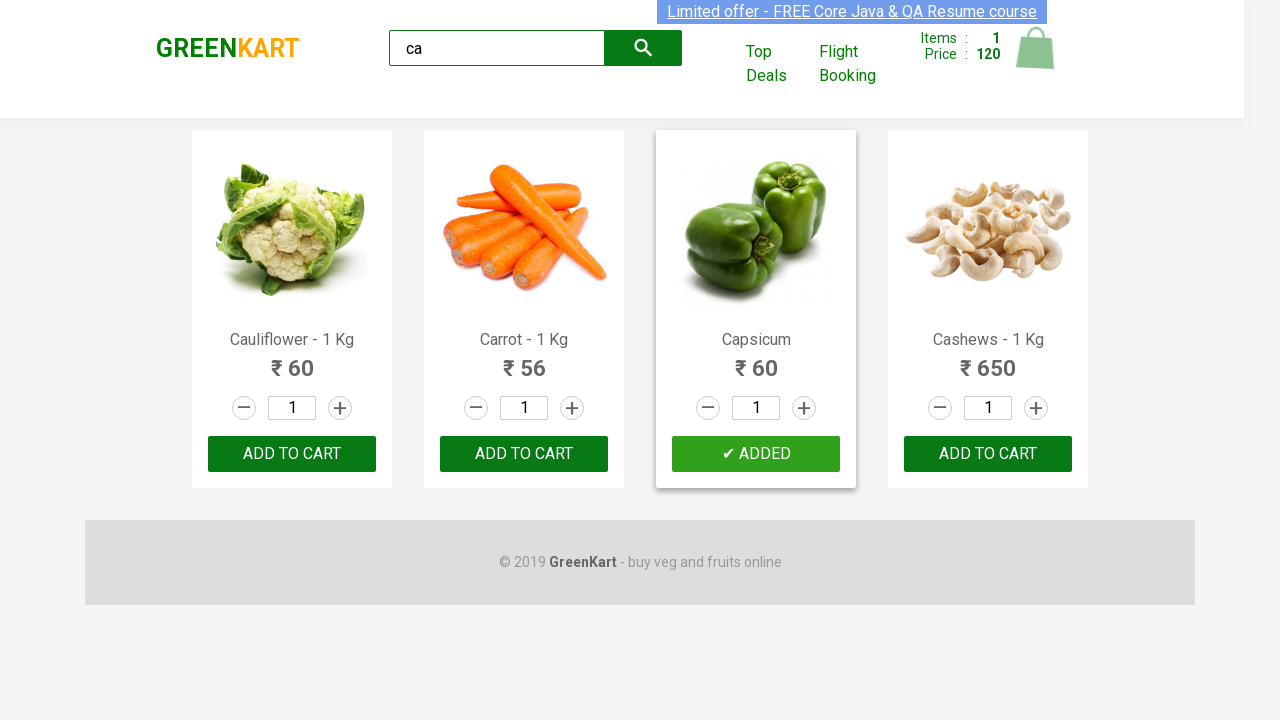

Found and clicked ADD TO CART for Cashews product at (988, 454) on .products .product >> nth=3 >> button
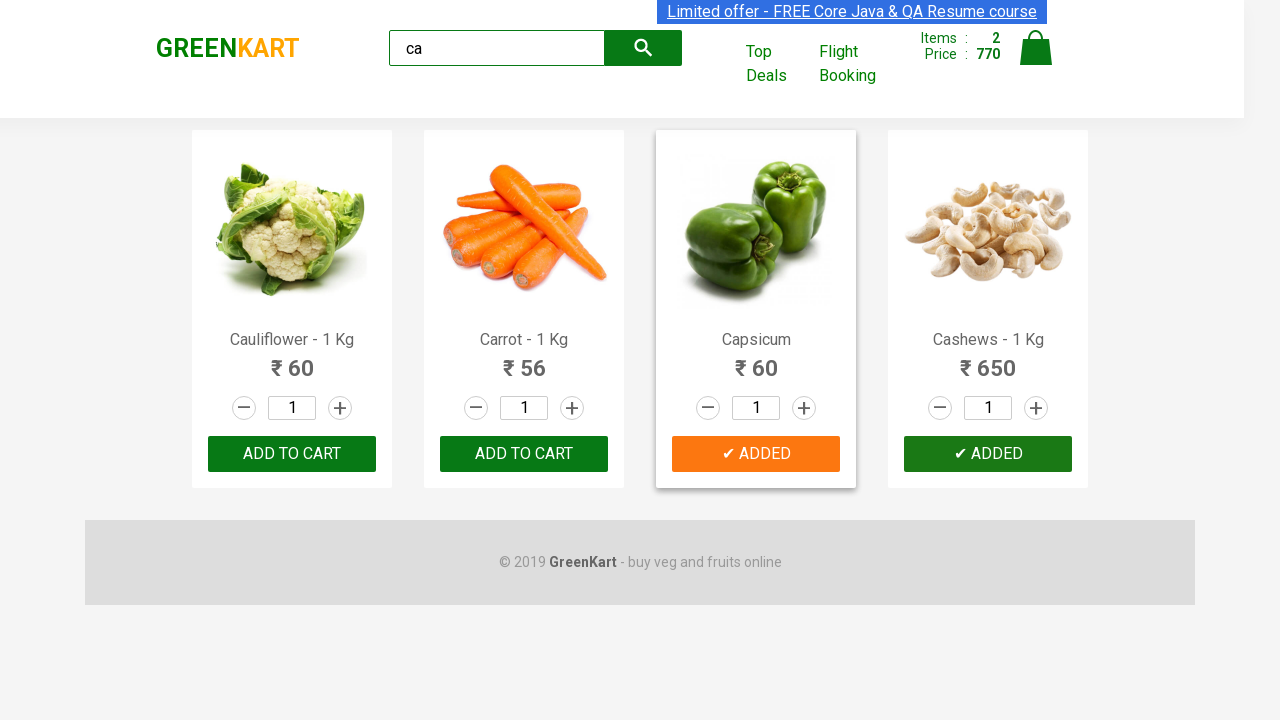

Verified brand logo text displays 'GREENKART'
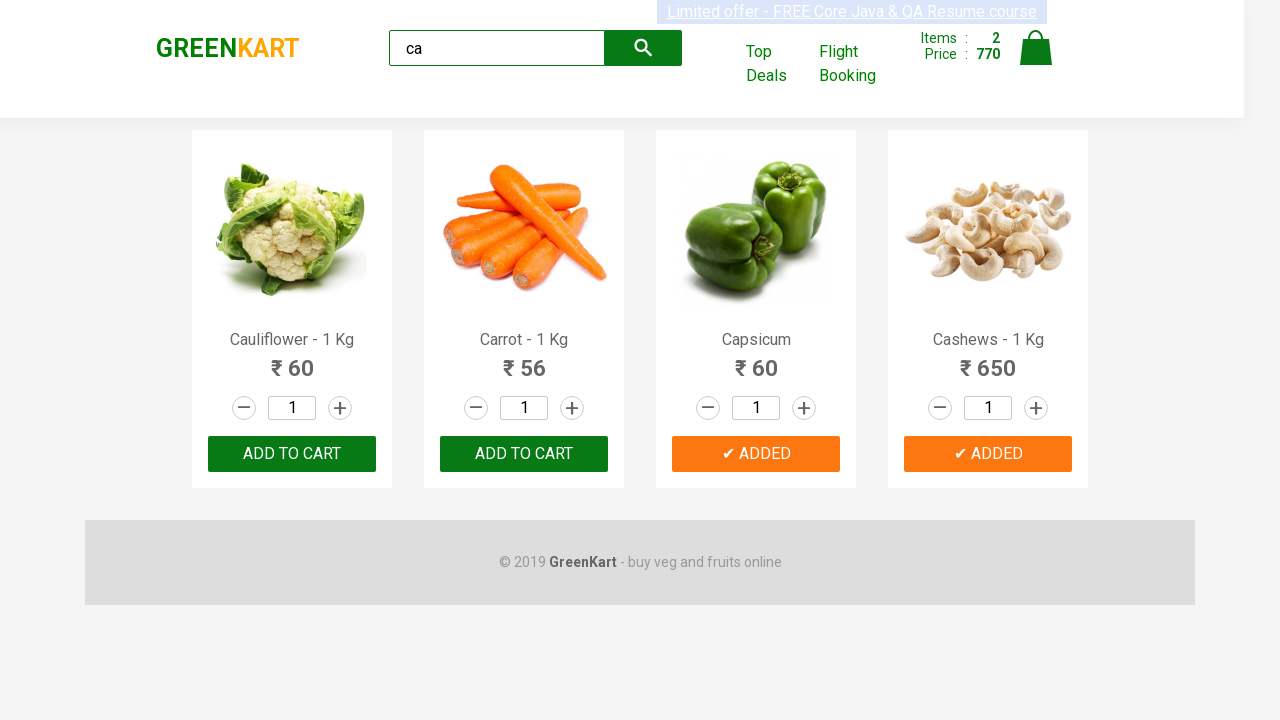

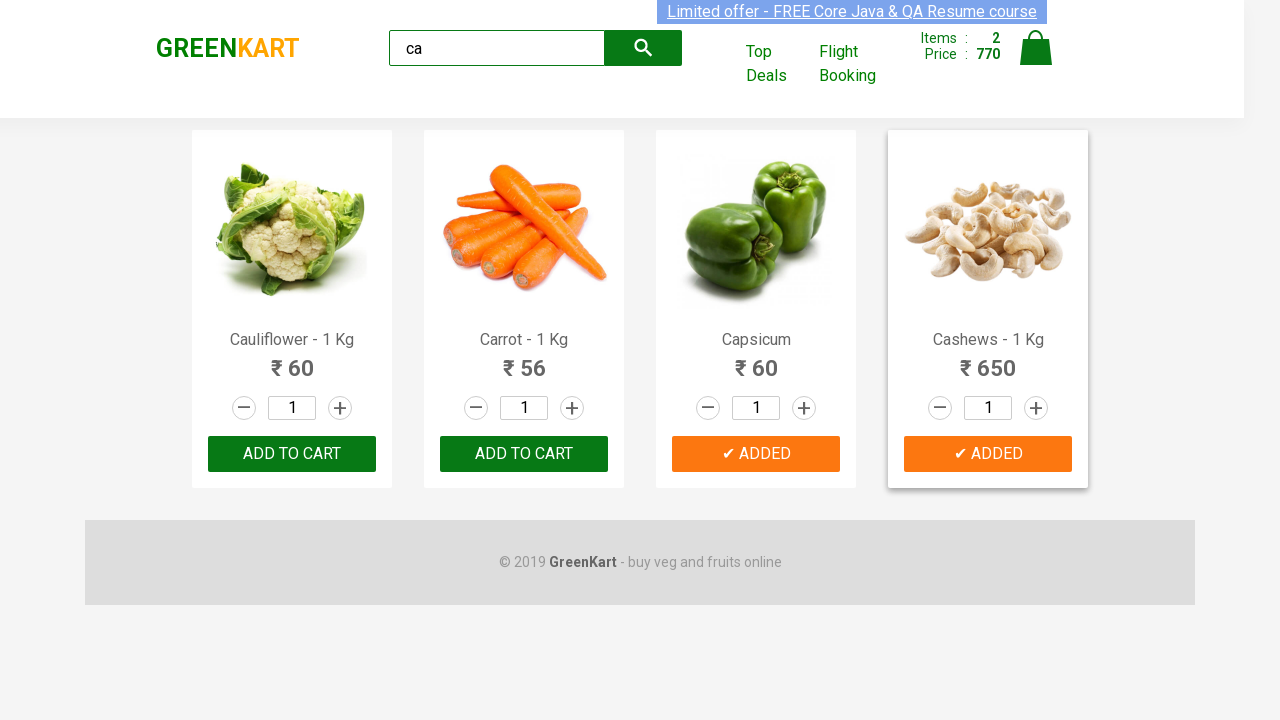